Tests dropdown selection and form submission on the Selenium web form page, verifying the success message.

Starting URL: https://www.selenium.dev/selenium/web/web-form.html

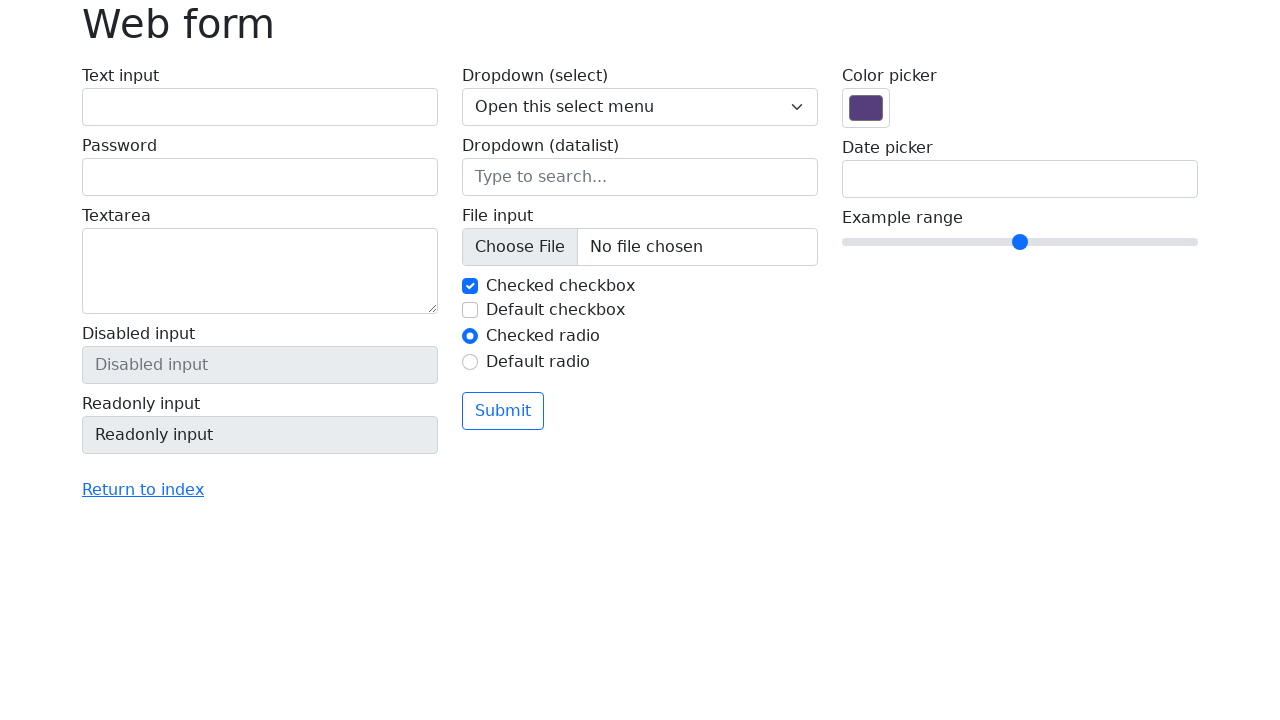

Clicked on dropdown menu at (640, 107) on select[name='my-select']
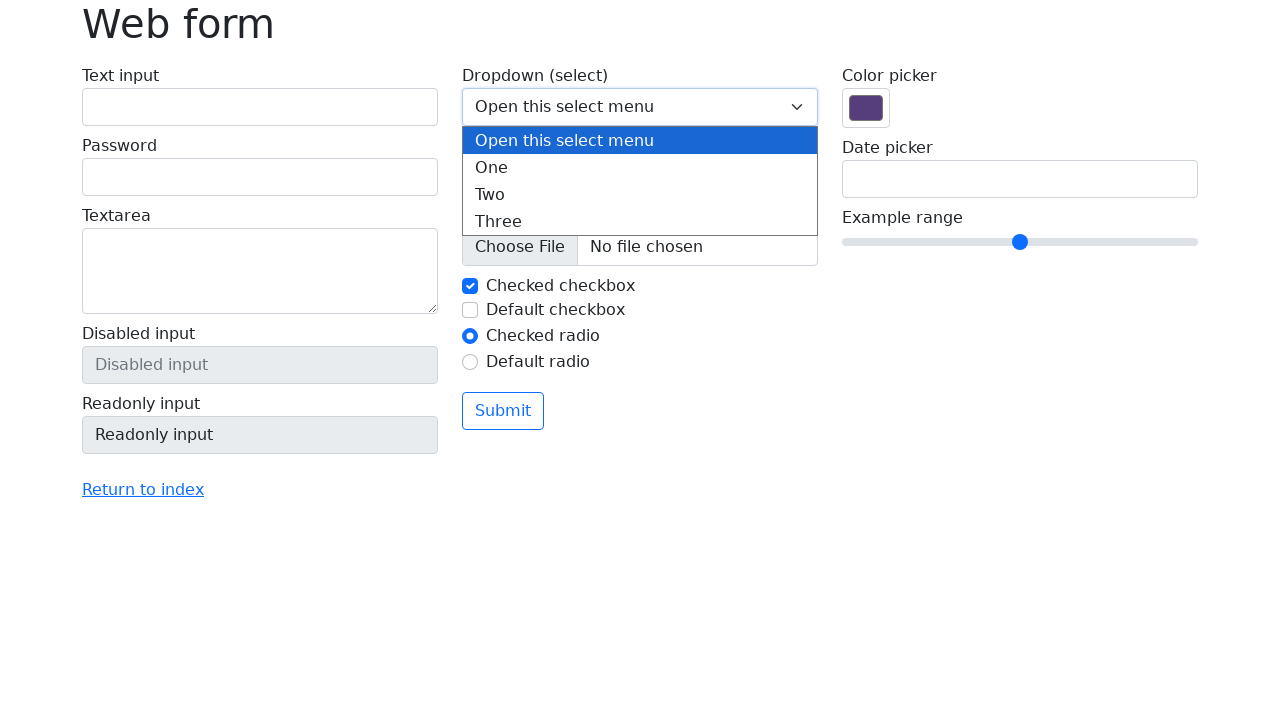

Selected option with value 2 from dropdown on select[name='my-select']
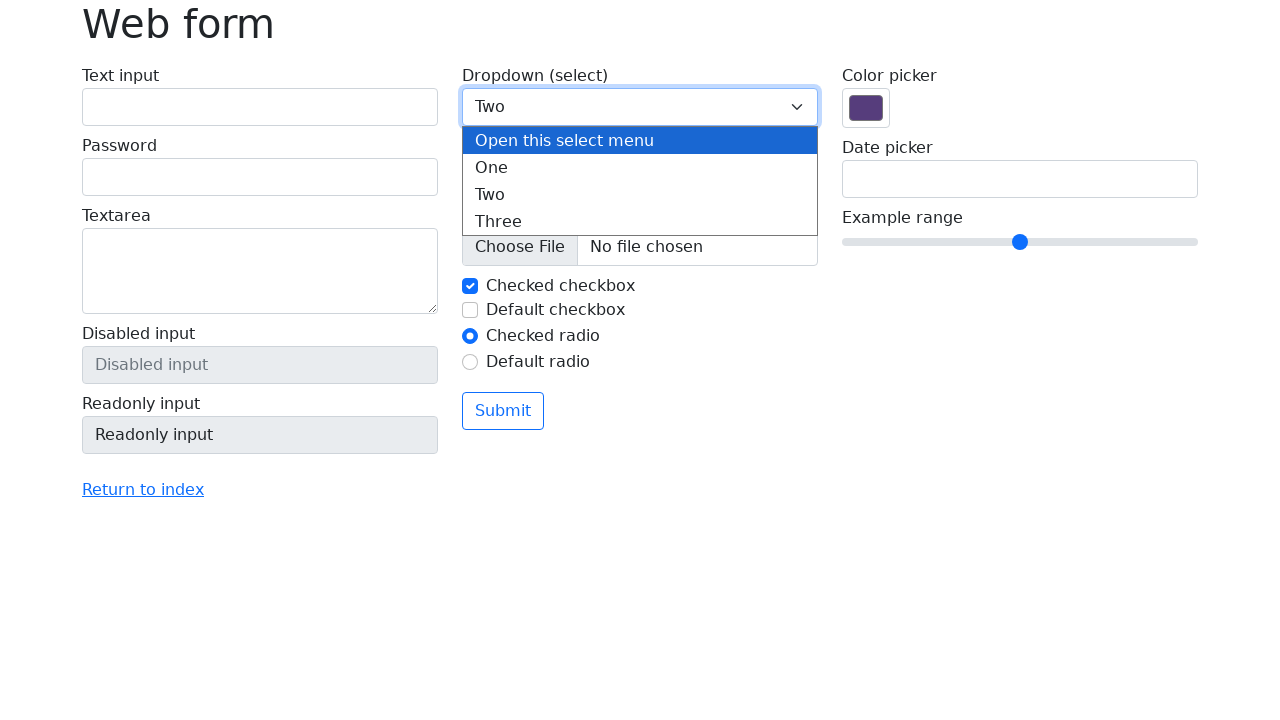

Clicked submit button to submit form at (503, 411) on button[type='submit']
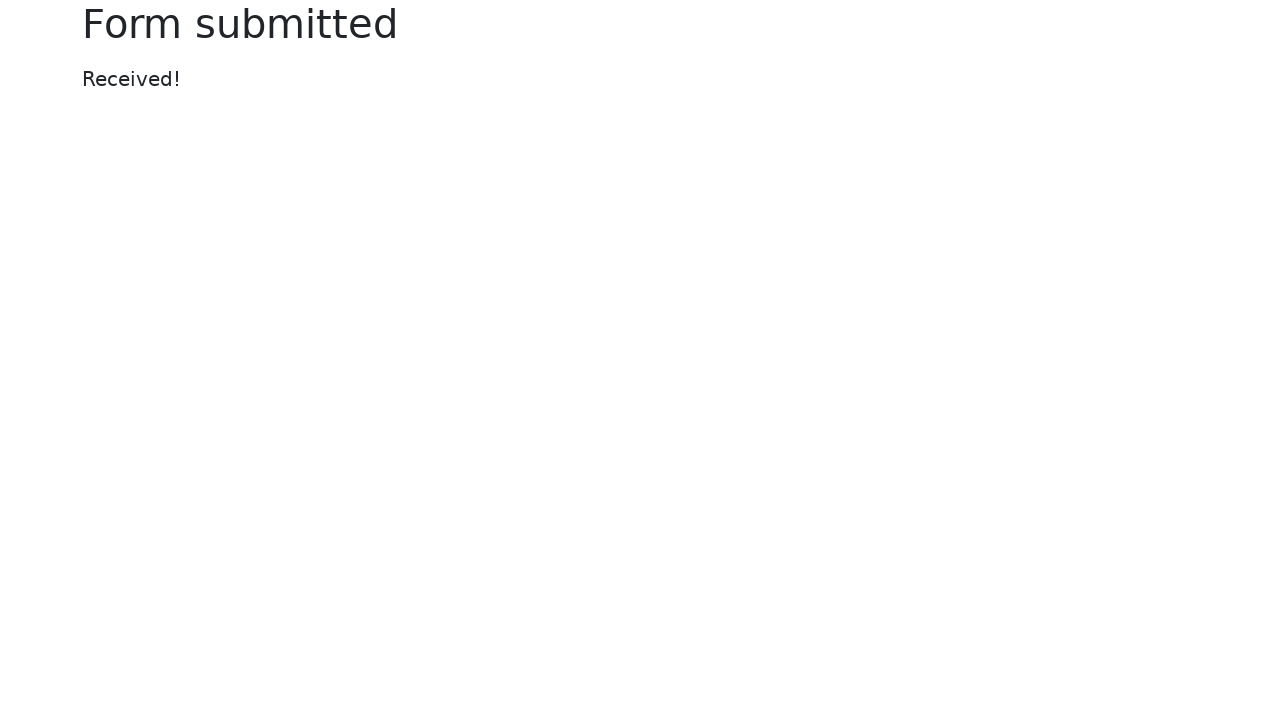

Success message appeared after form submission
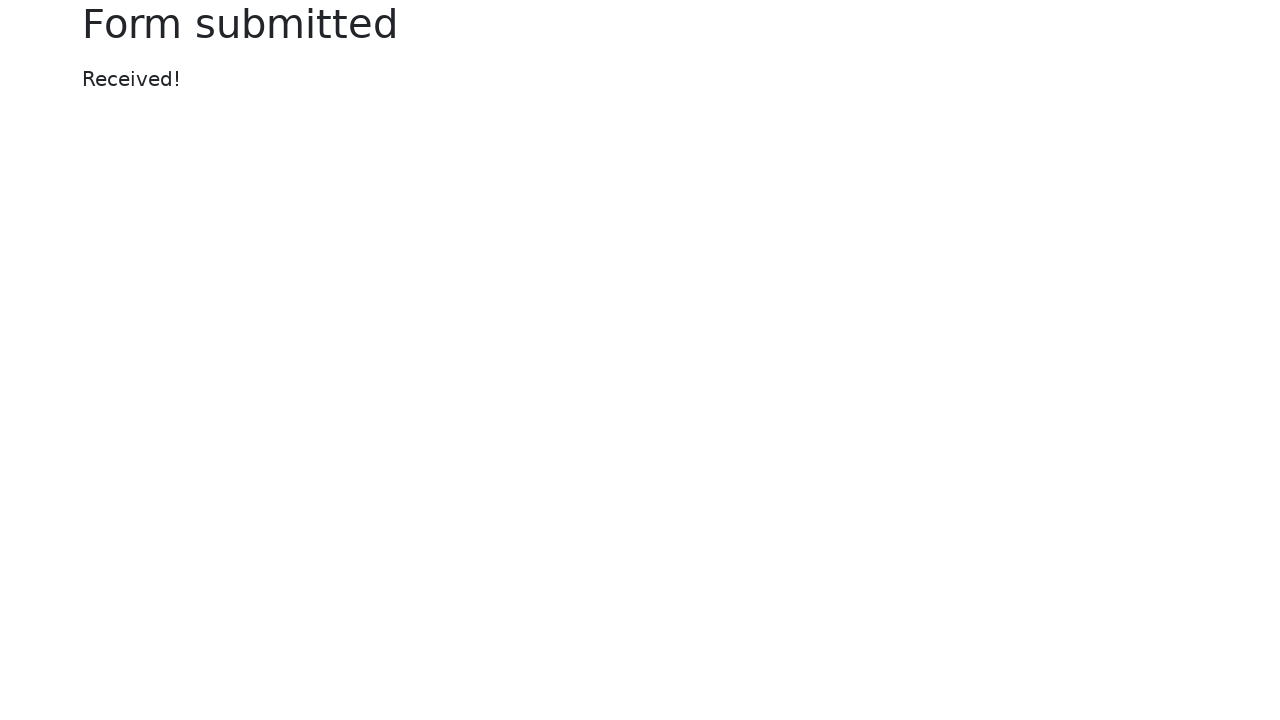

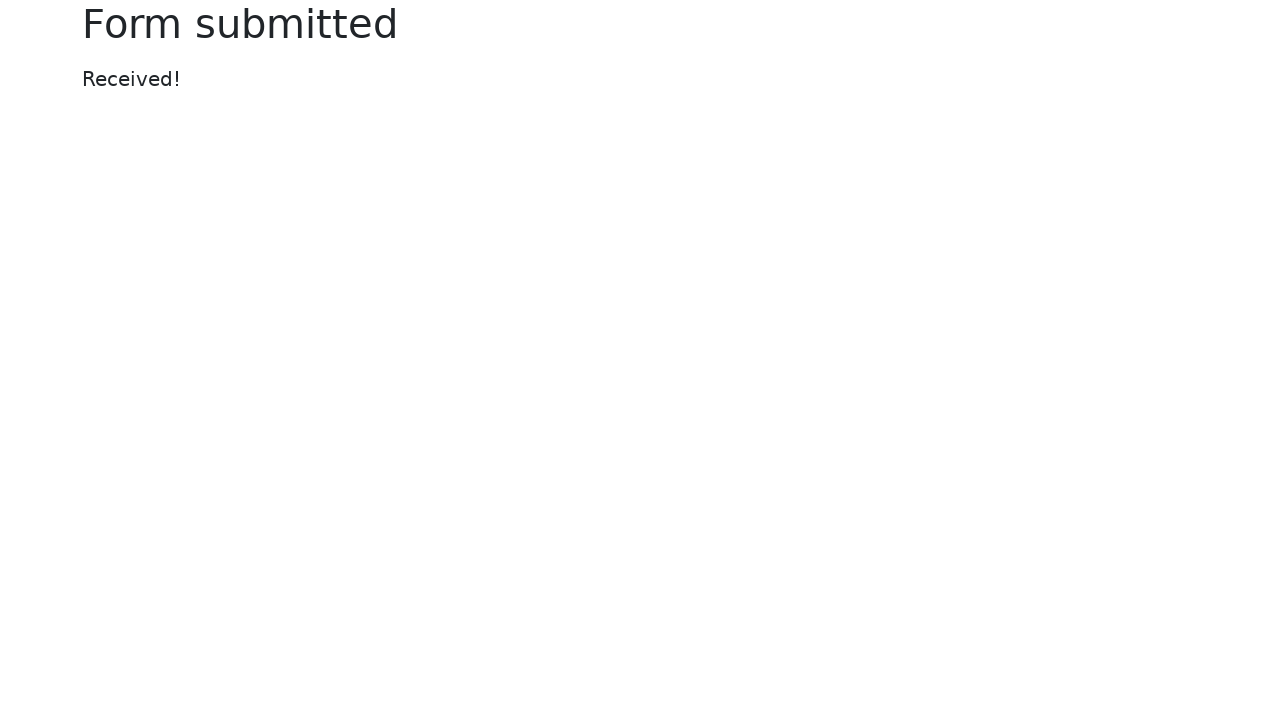